Tests jQuery alert box functionality by clicking an action dialog button, waiting for the dialog to appear, clicking OK, and accepting the browser alert

Starting URL: https://www.jqueryscript.net/demo/bootstrap-alert-box/

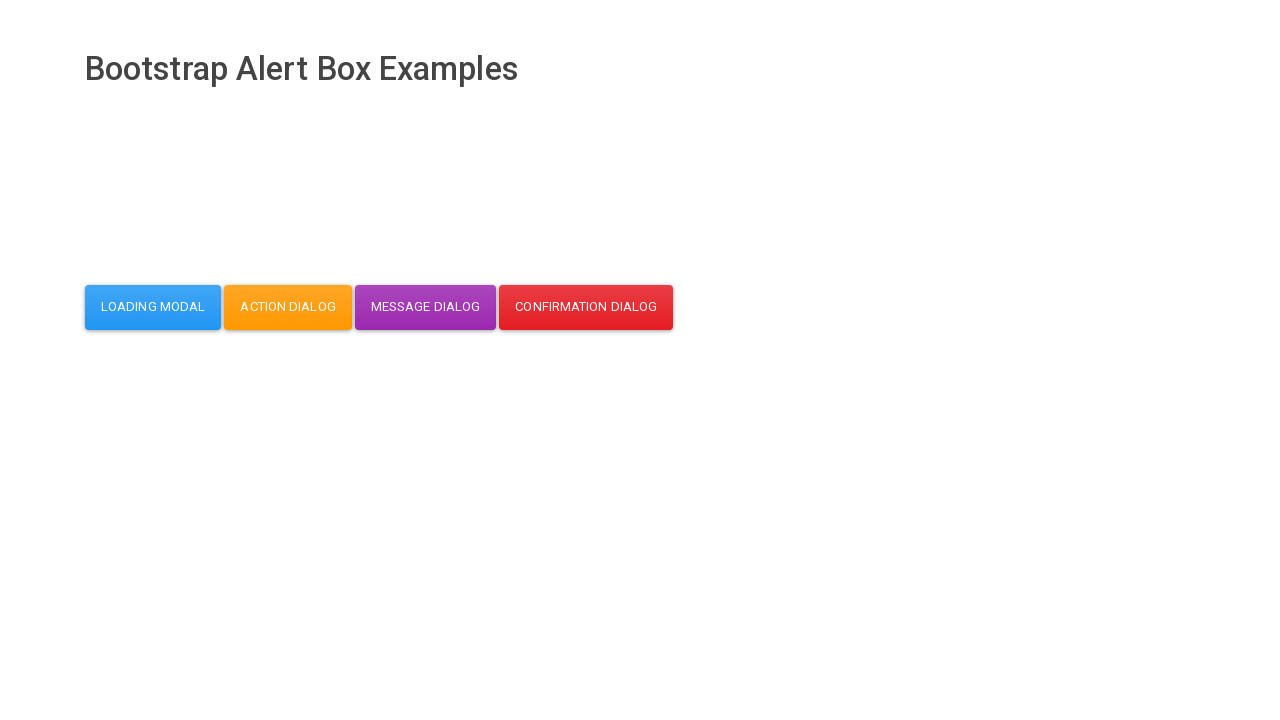

Clicked action dialog button at (288, 307) on #action
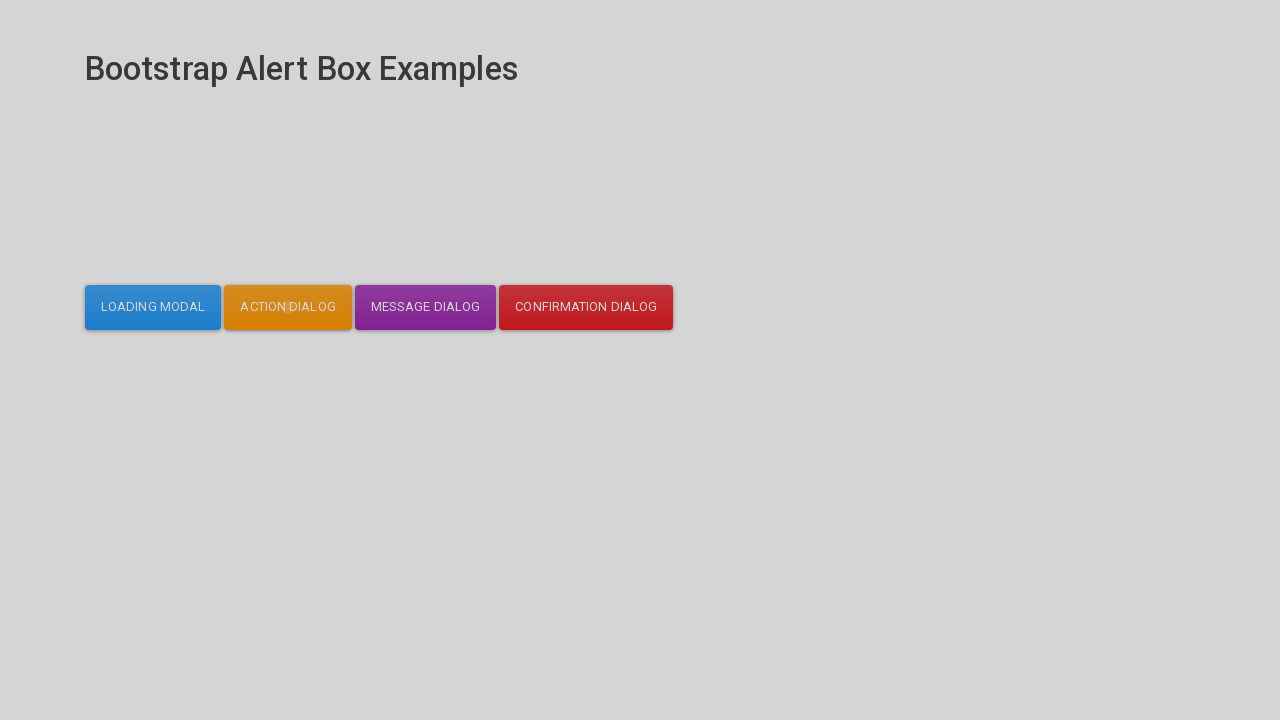

Dialog appeared and became visible
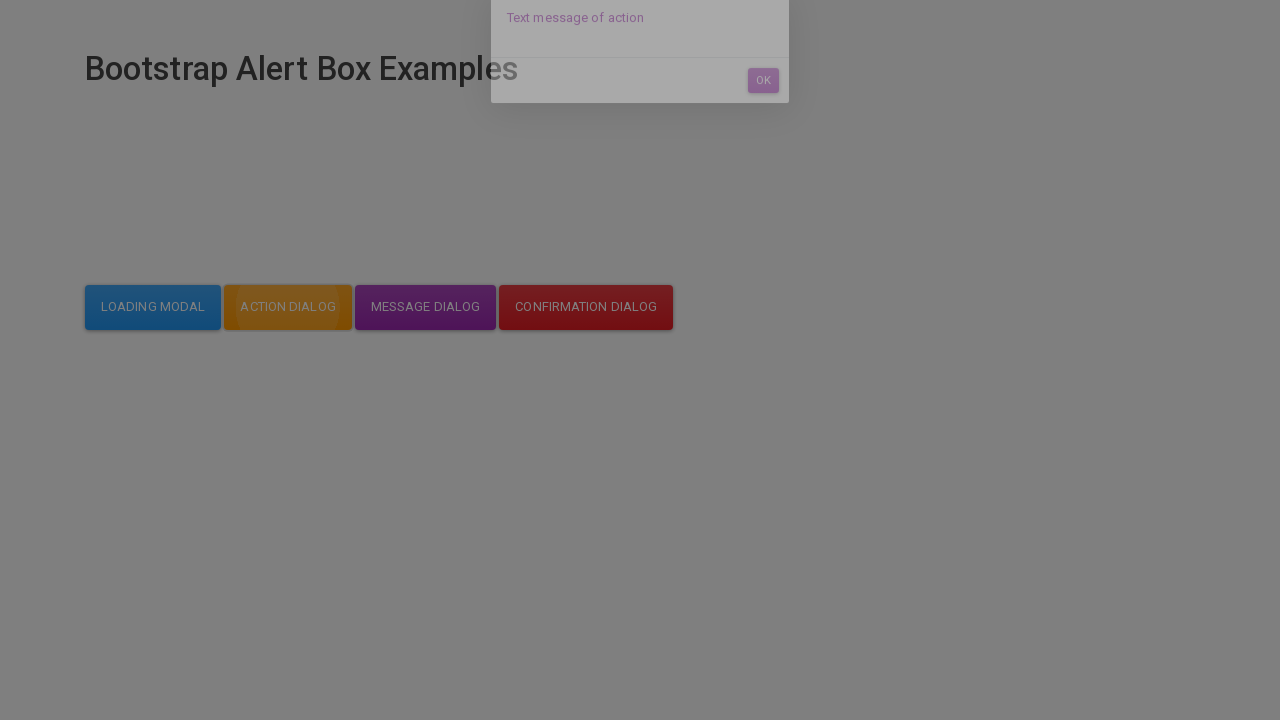

Clicked OK button in dialog at (763, 117) on #dialog-mycodemyway-action
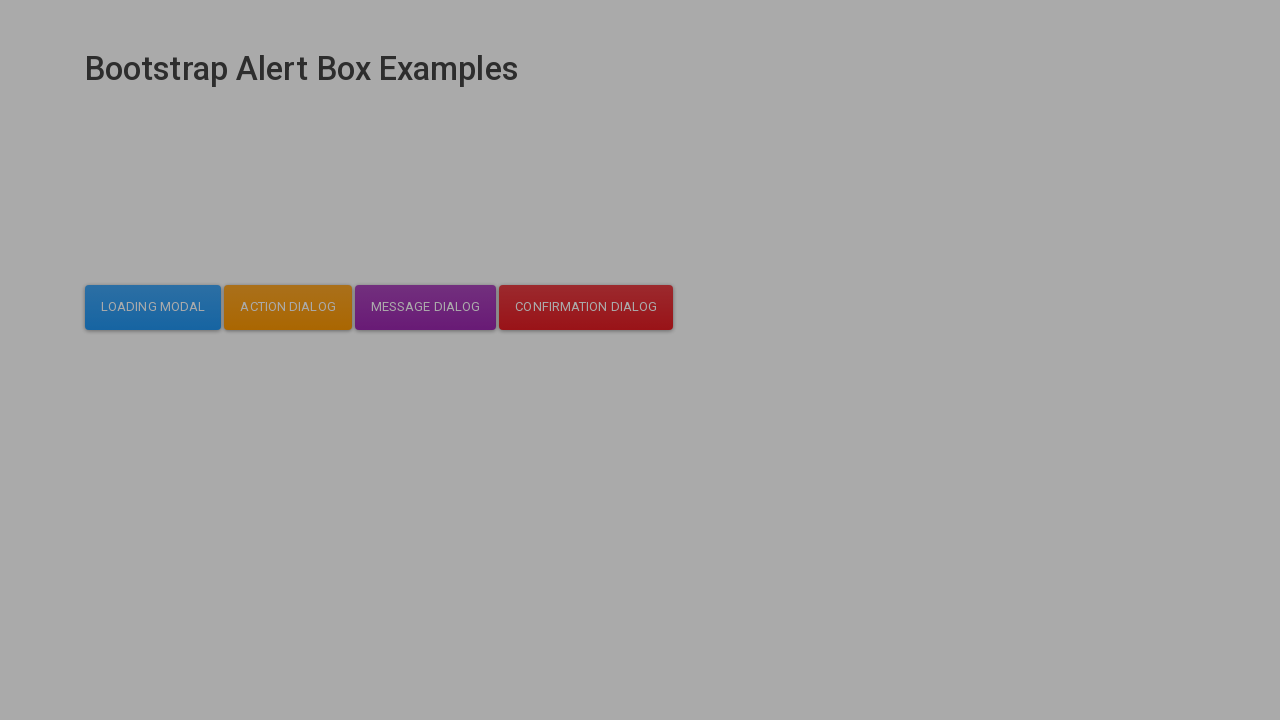

Set up dialog handler to accept browser alerts
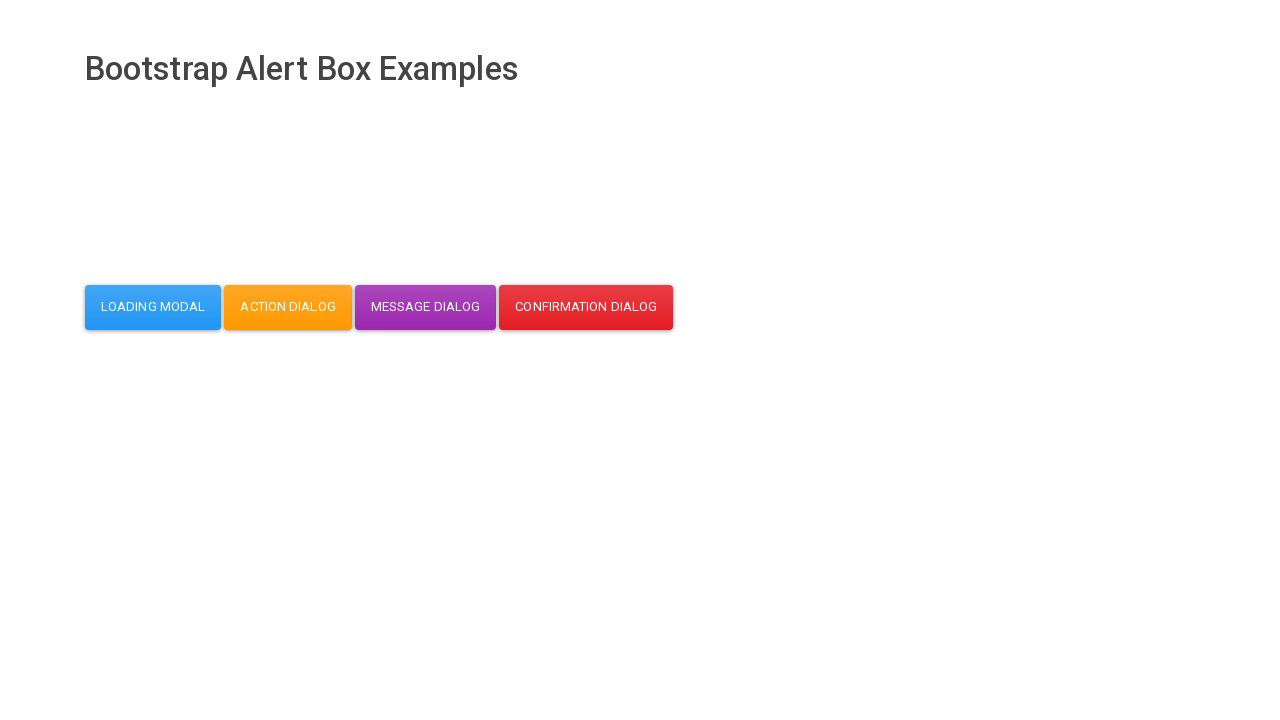

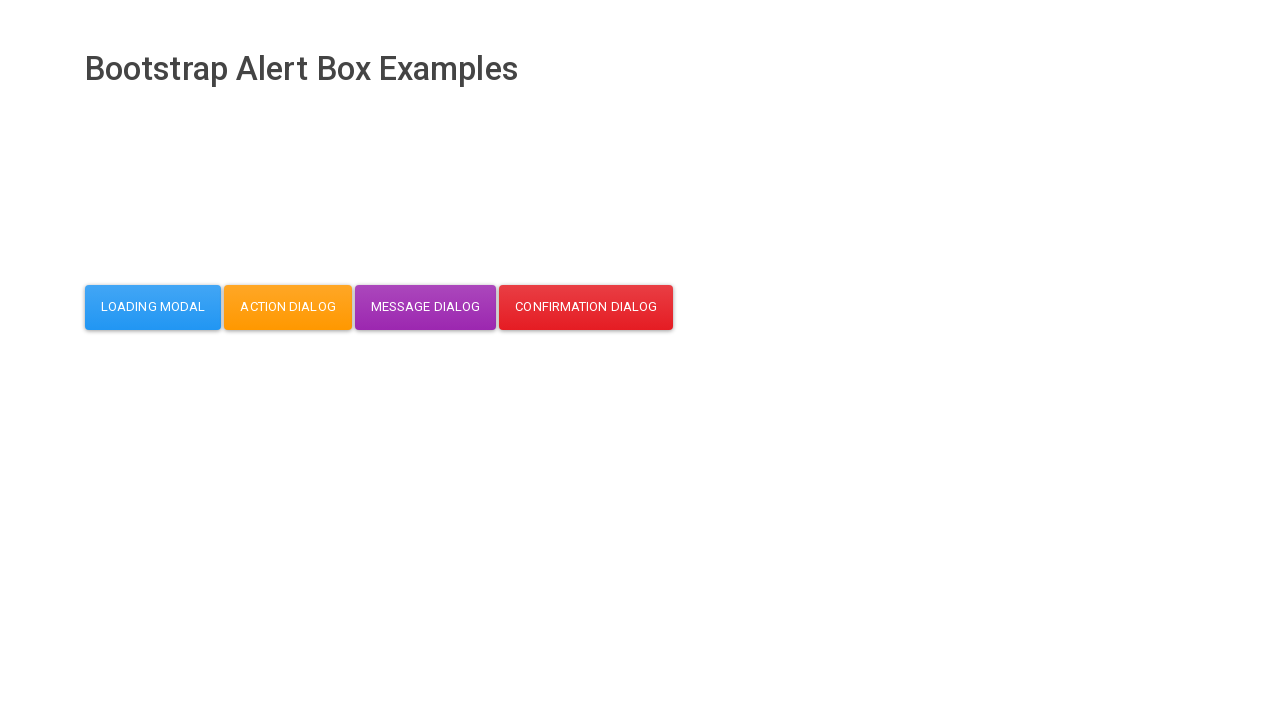